Tests selecting an option from a static dropdown menu and verifies the selection was made correctly.

Starting URL: https://rahulshettyacademy.com/AutomationPractice/

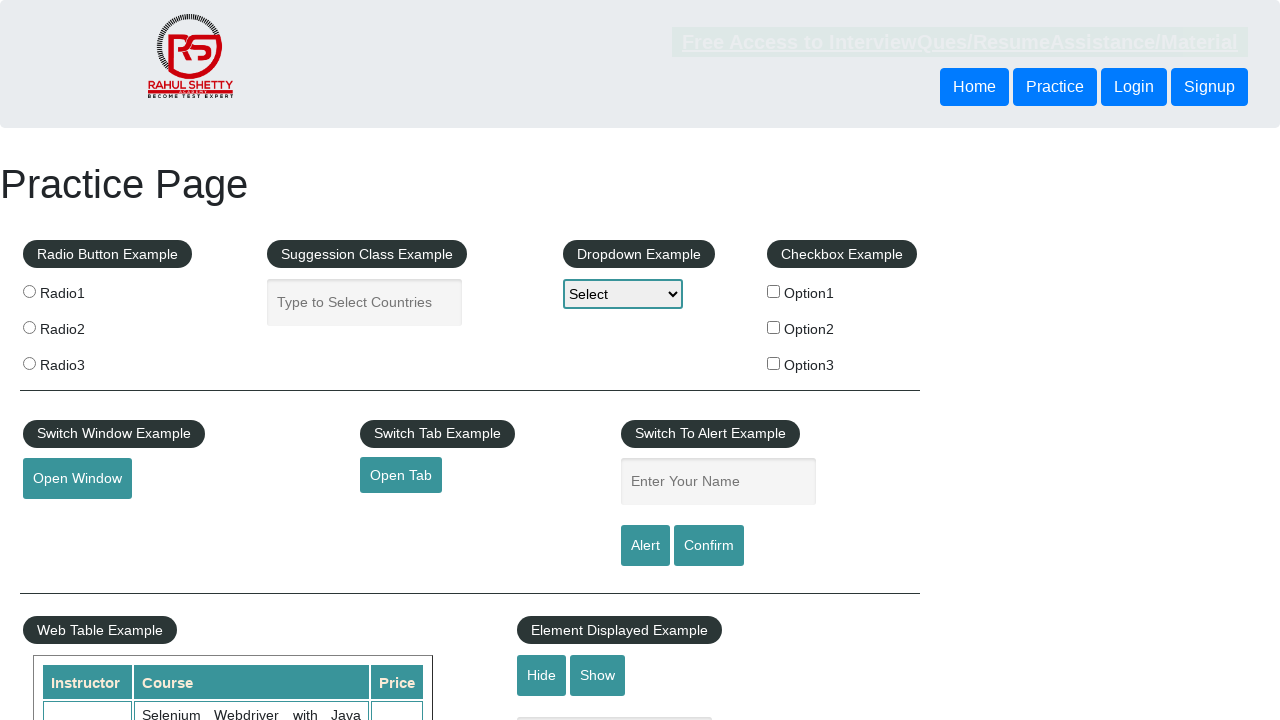

Navigated to AutomationPractice page
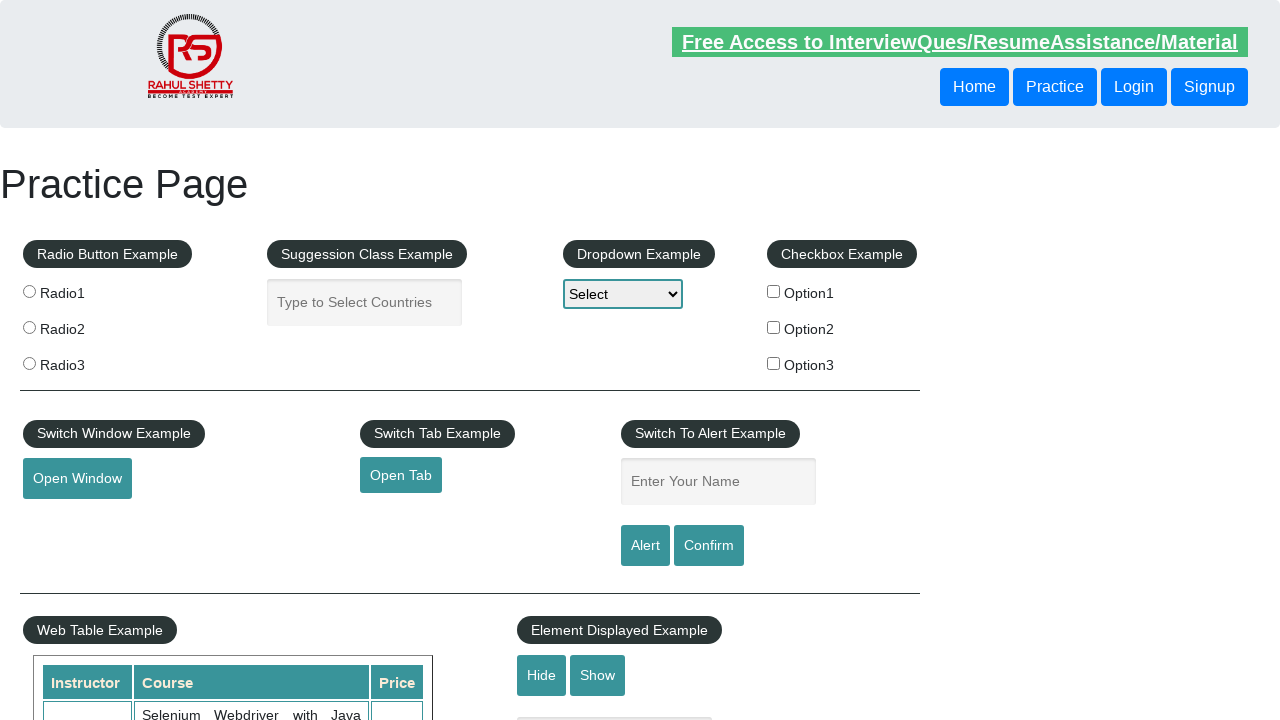

Selected 'Option2' from the dropdown menu on #dropdown-class-example
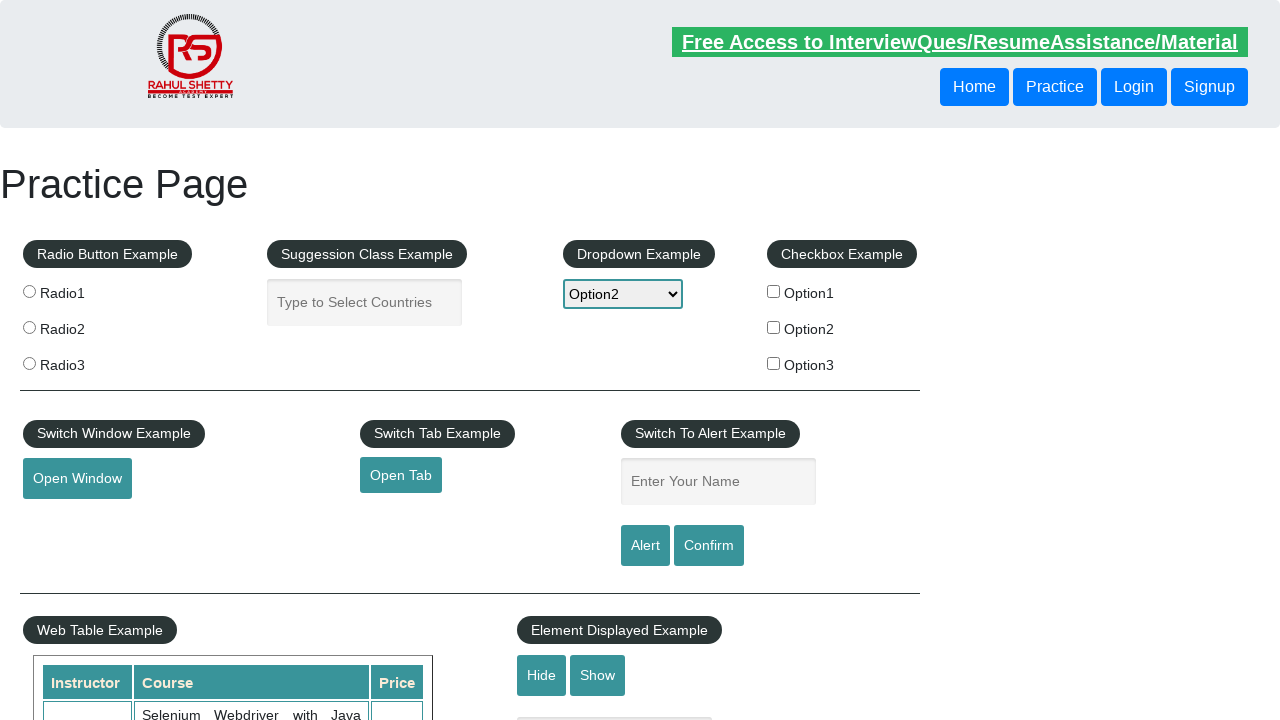

Retrieved the selected dropdown value
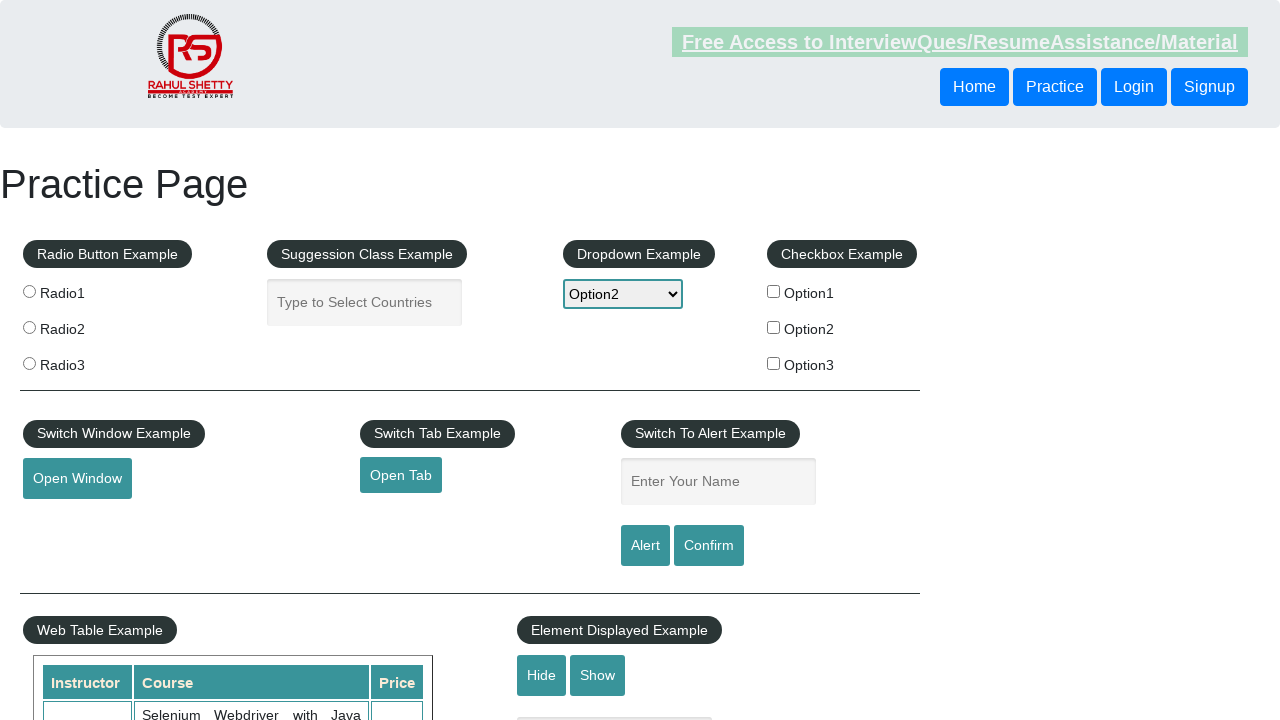

Verified that a dropdown option was selected (value is not None)
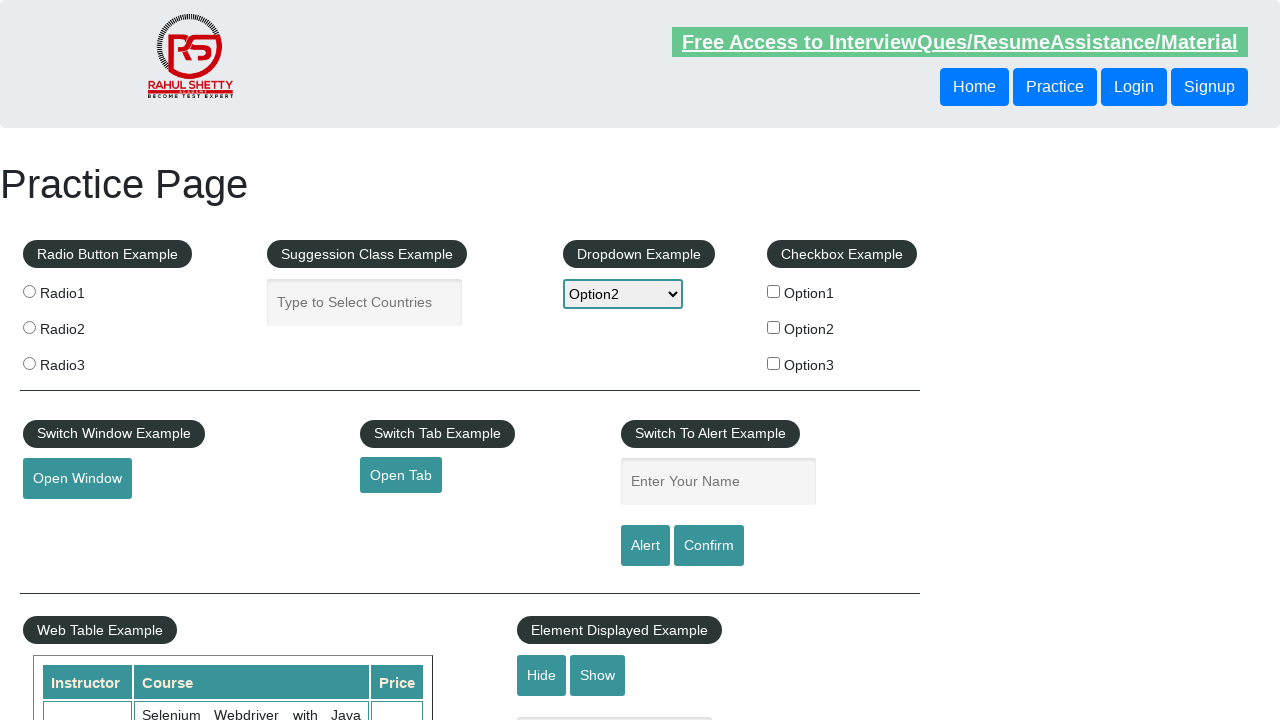

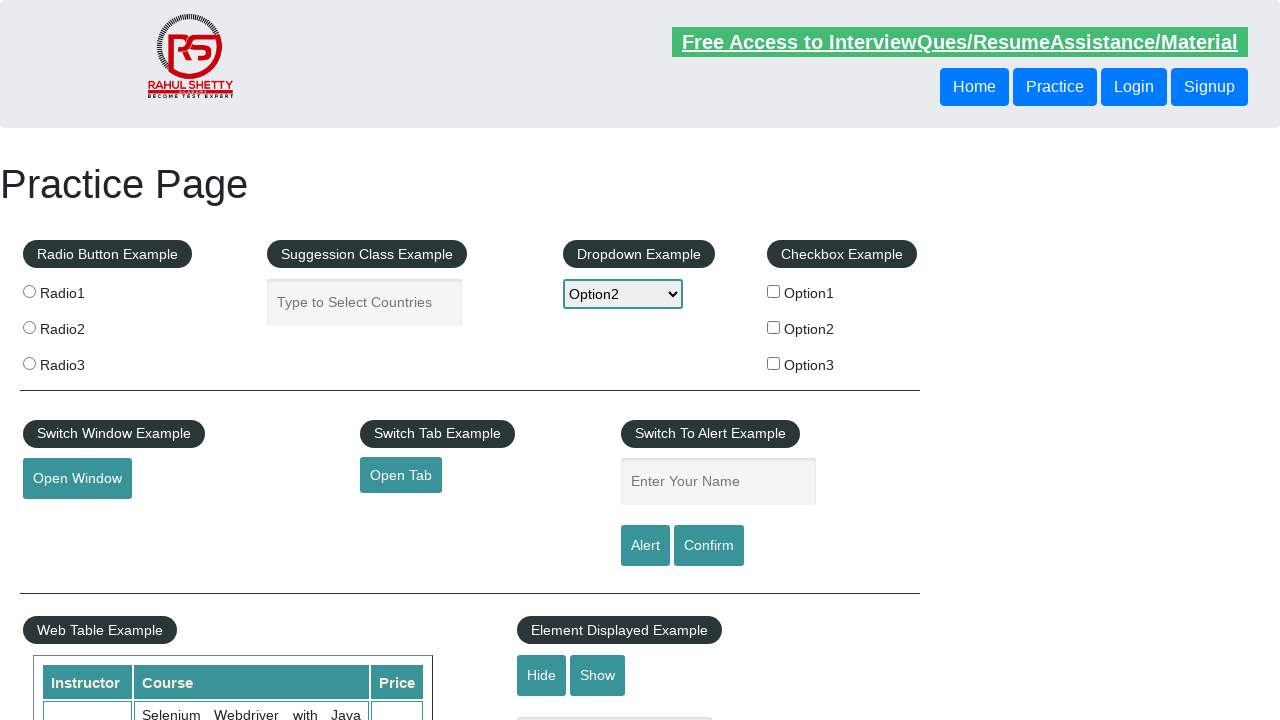